Tests frame handling functionality by navigating to frames page, switching into a frame to interact with elements, then switching back to the default content

Starting URL: http://demo.automationtesting.in/Register.html

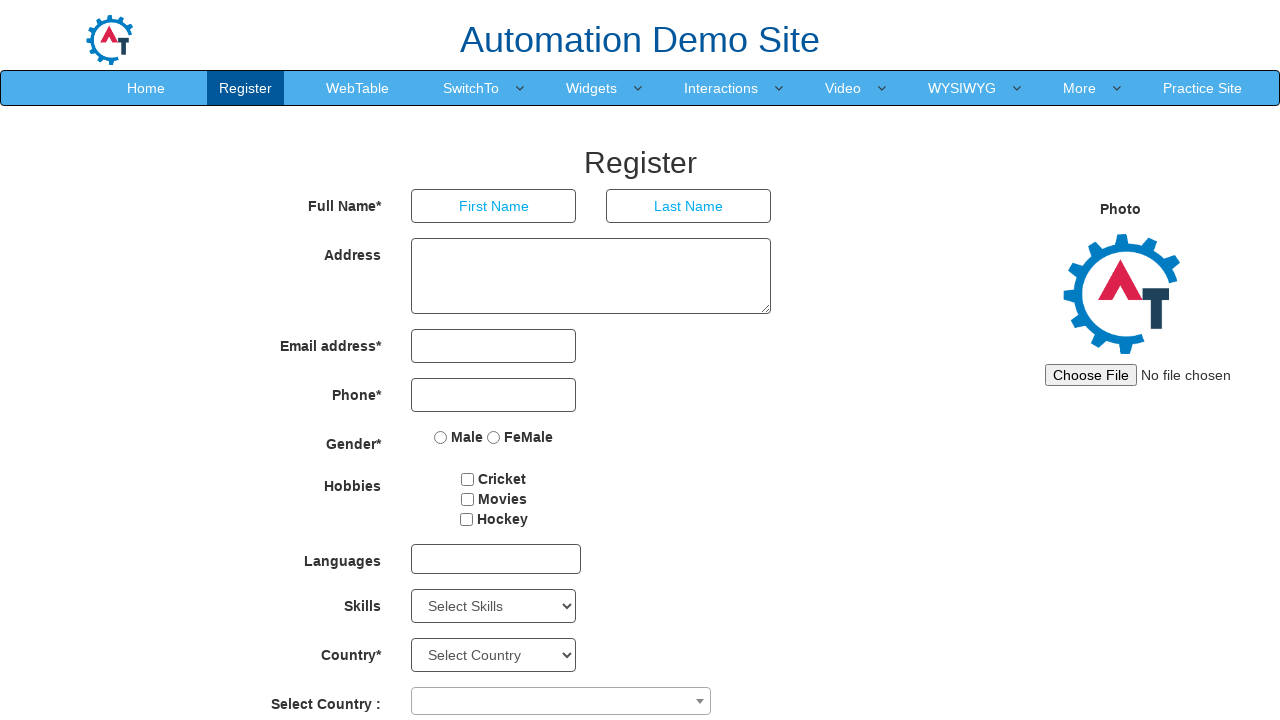

Hovered over dropdown toggle to reveal menu options at (471, 88) on .dropdown-toggle
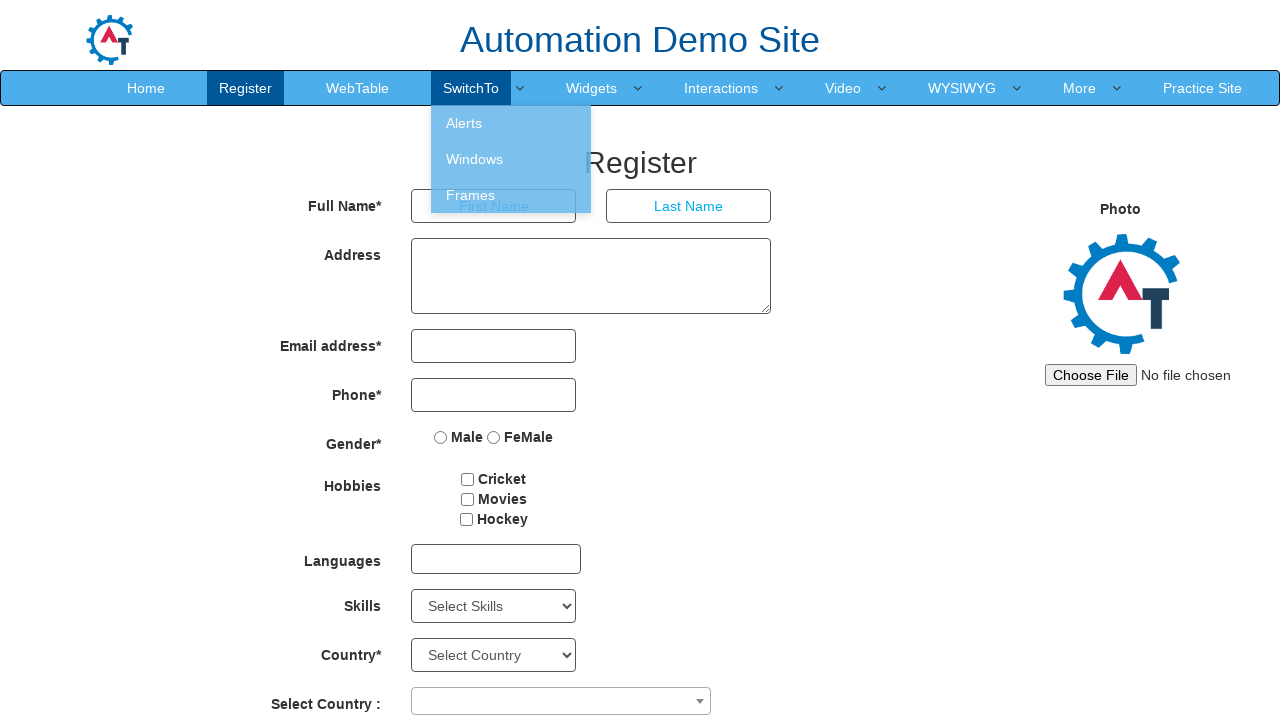

Clicked on Frames link to navigate to frames page at (511, 195) on a[href='Frames.html']
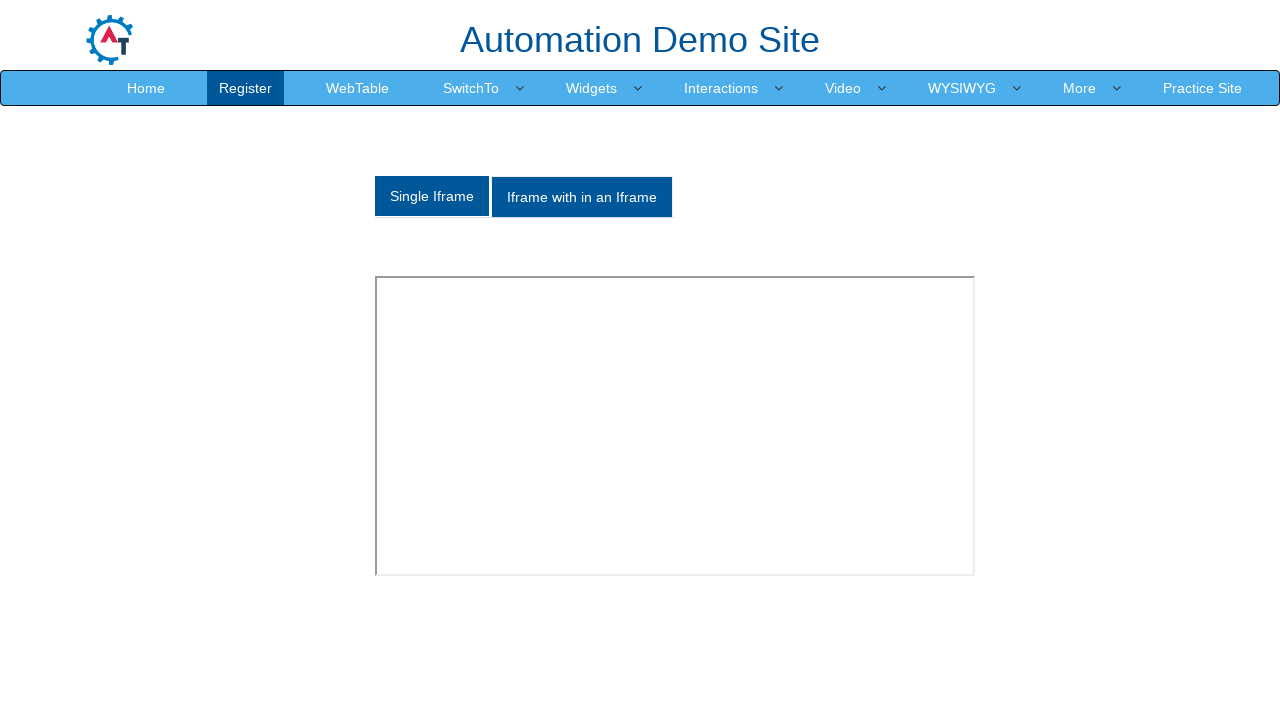

Located first iframe element
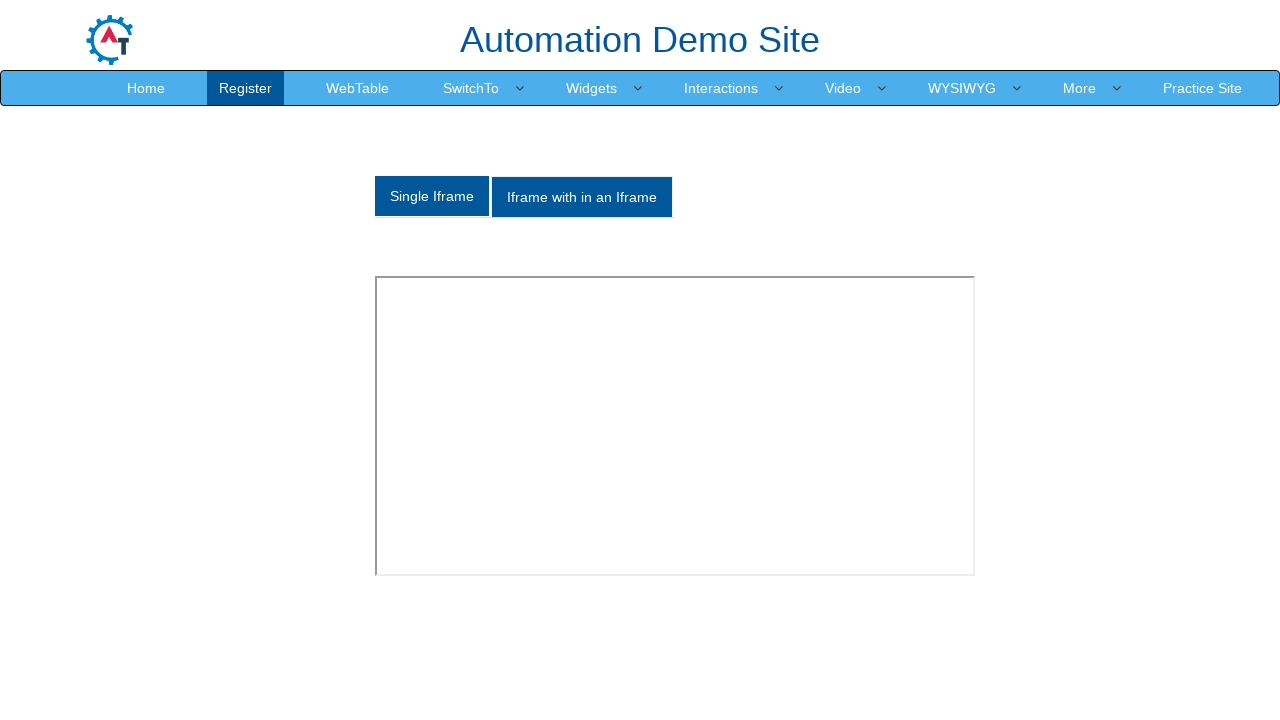

Filled text input within frame with 'hi' on iframe >> nth=0 >> internal:control=enter-frame >> input[type='text']
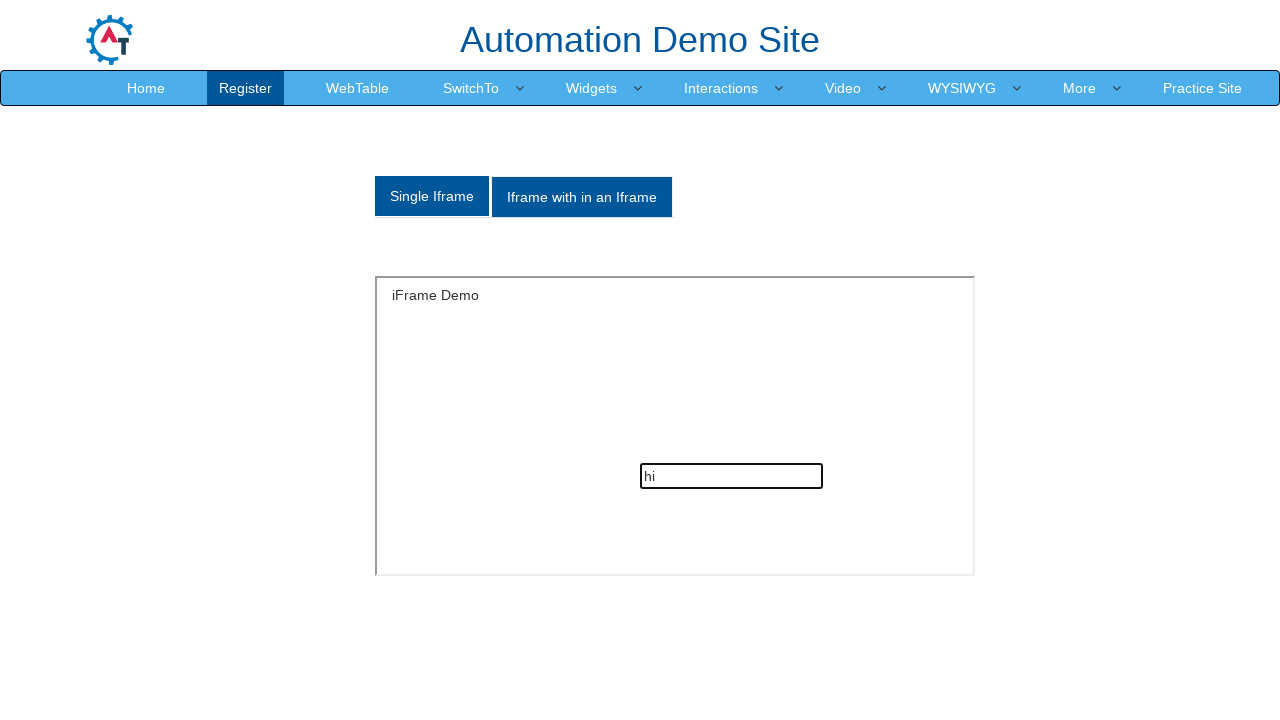

Clicked on second tab for iframe within iframe demo at (582, 197) on (//*[@class='analystic'])[2]
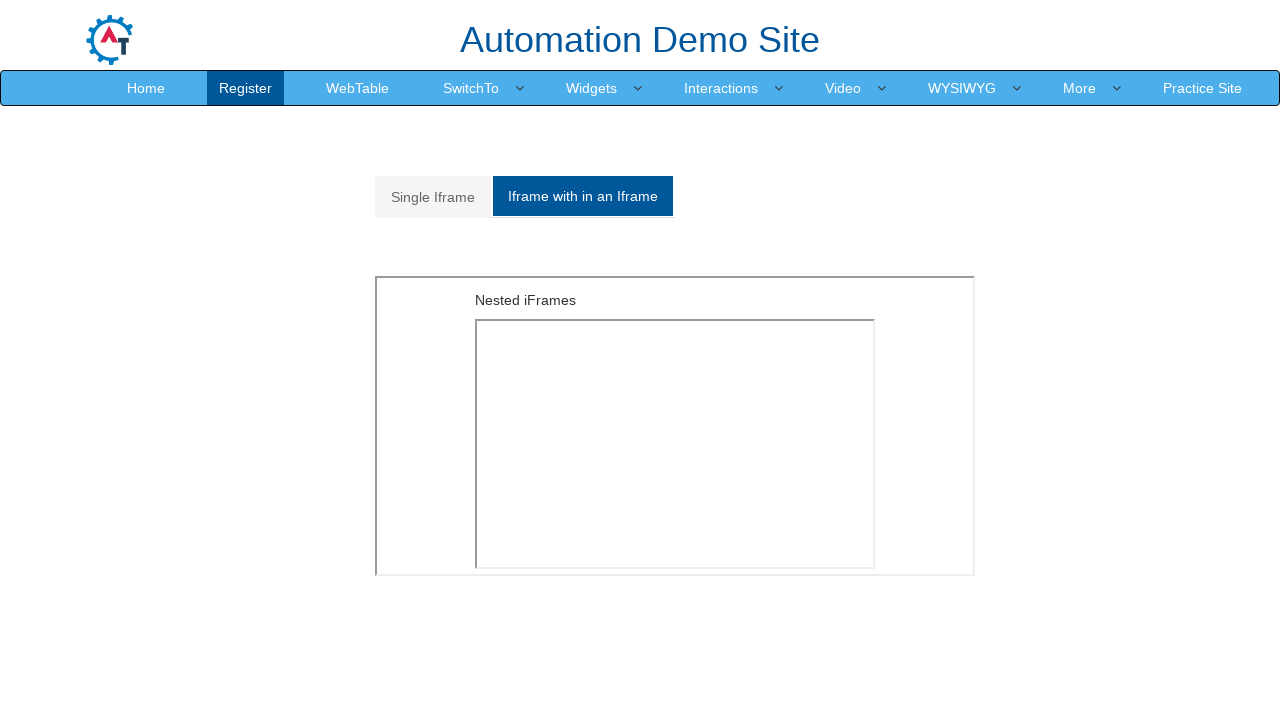

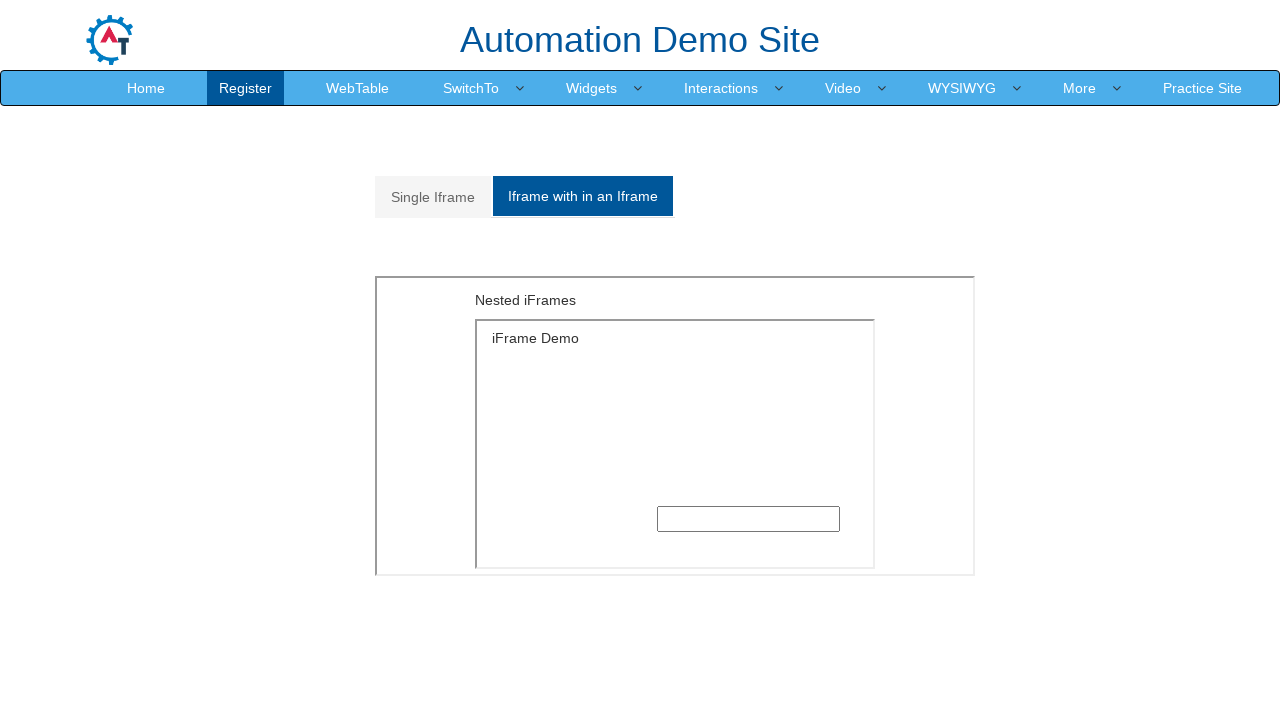